Tests an e-commerce green kart application by searching for products, adding them to cart, applying a promo code, and completing the checkout process

Starting URL: https://rahulshettyacademy.com/seleniumPractise/#/

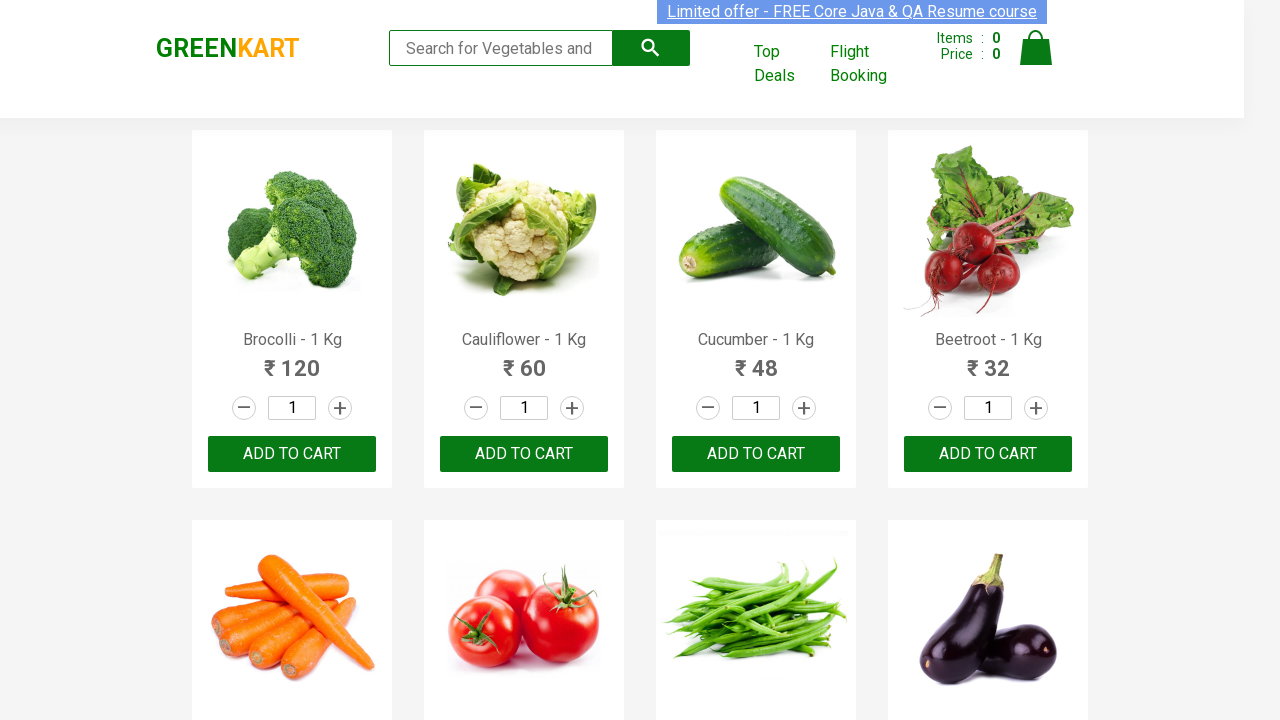

Filled search field with 'Ca' to filter products on input.search-keyword
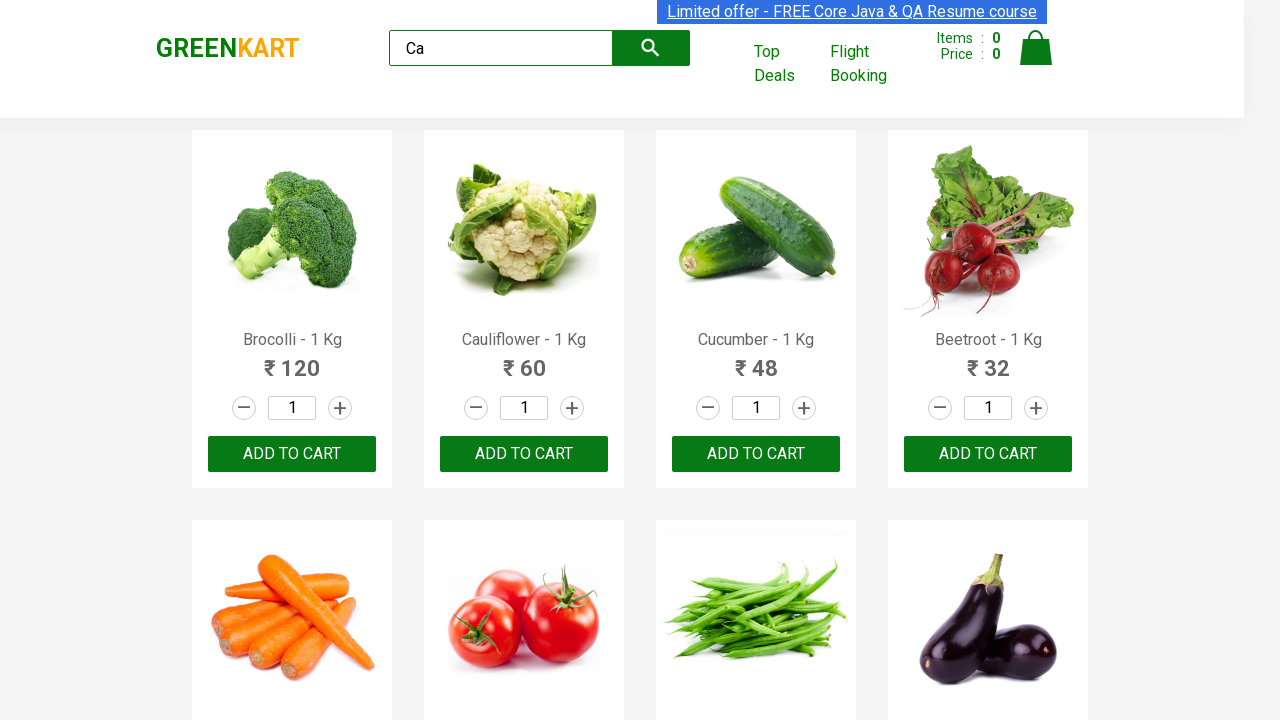

Waited 3 seconds for search field to process
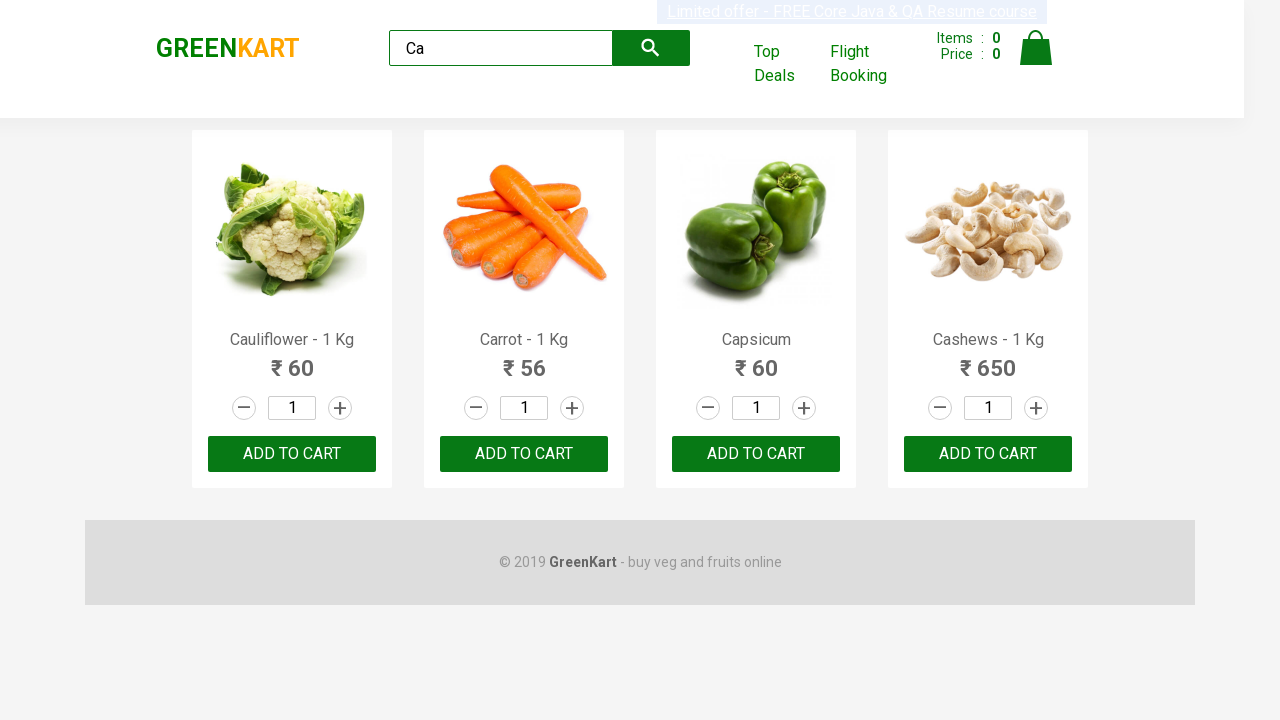

Clicked search button to filter products at (651, 48) on button.search-button
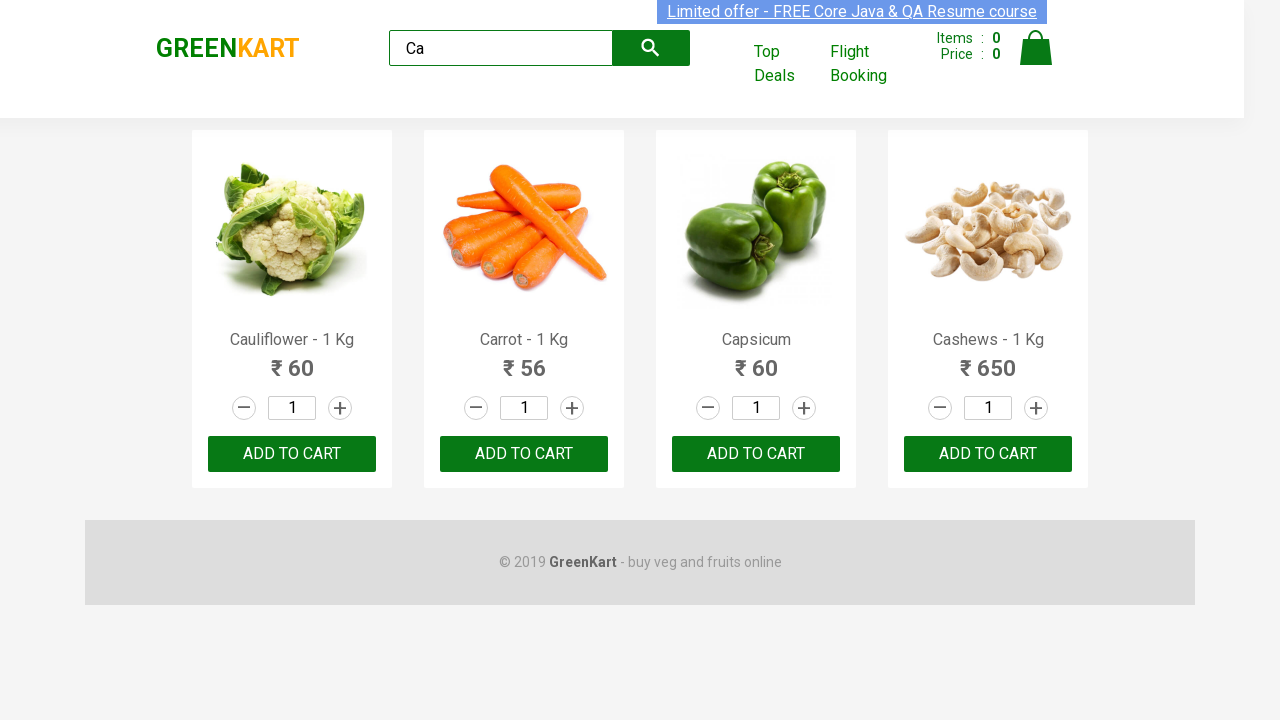

Found 4 products matching search criteria
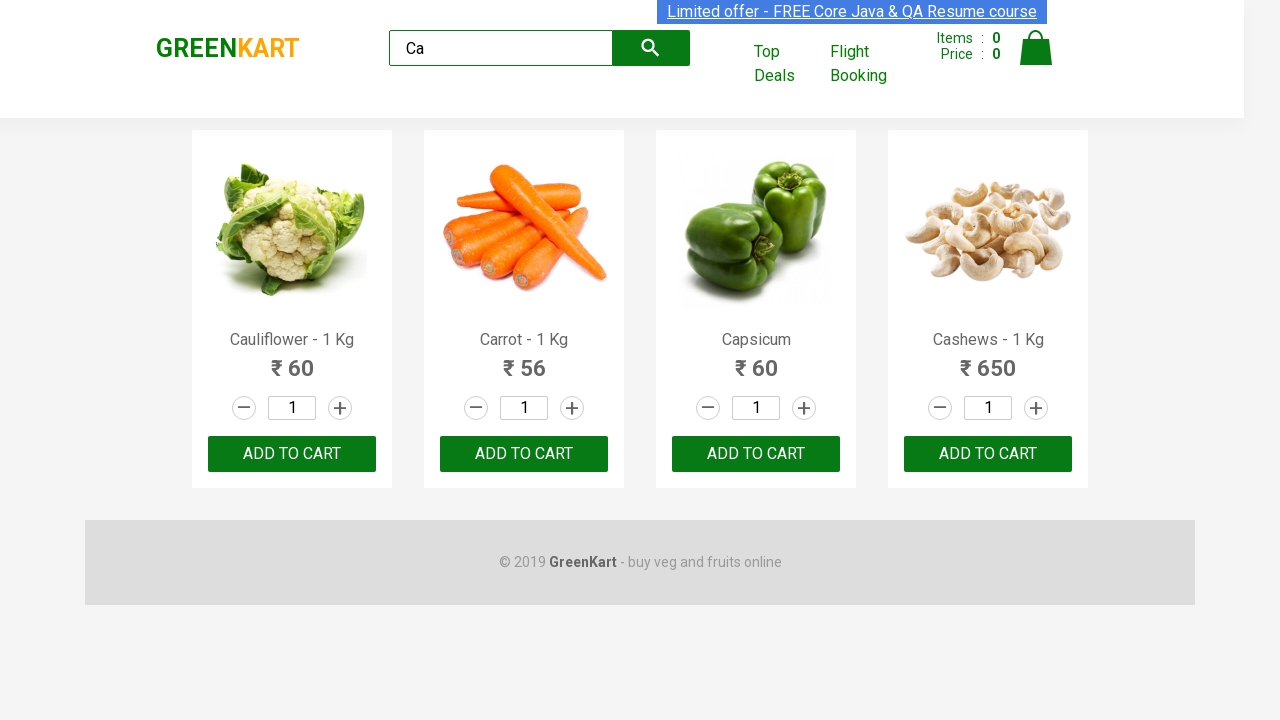

Added product 1 of 4 to cart at (292, 454) on xpath=//div[@class='product'] >> nth=0 >> xpath=//button[text()='ADD TO CART']
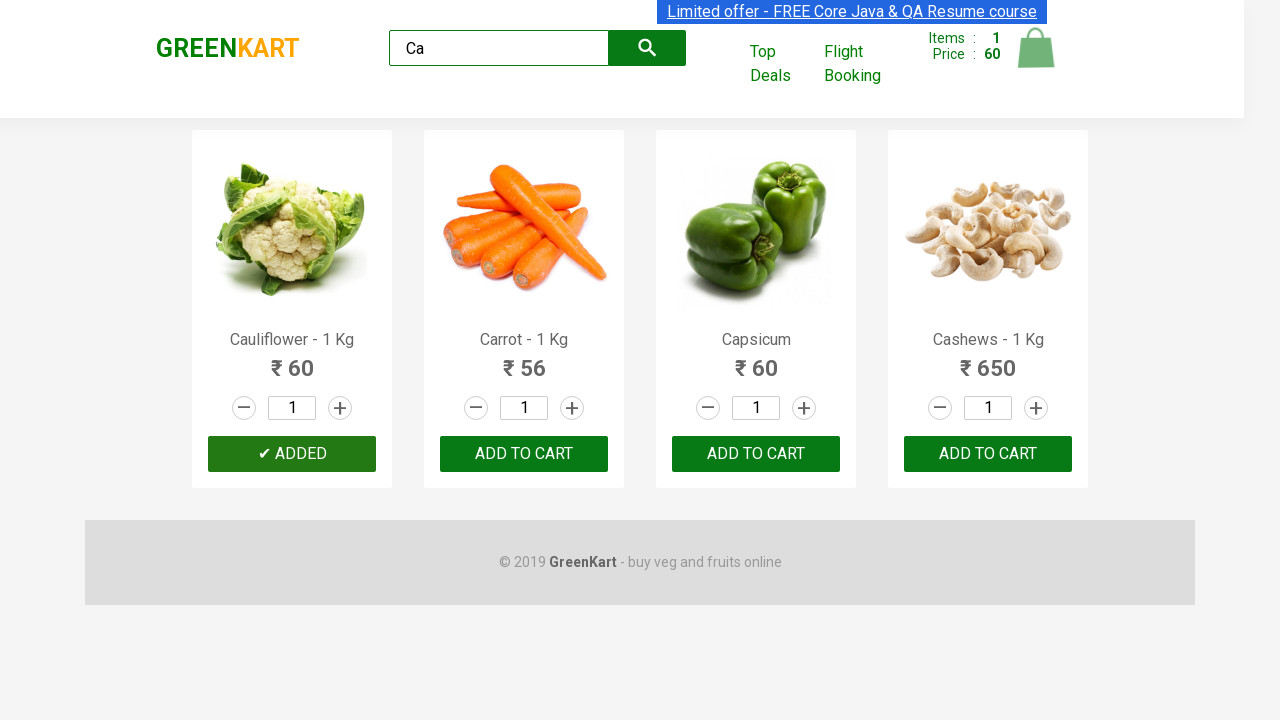

Added product 2 of 4 to cart at (524, 454) on xpath=//div[@class='product'] >> nth=1 >> xpath=//button[text()='ADD TO CART']
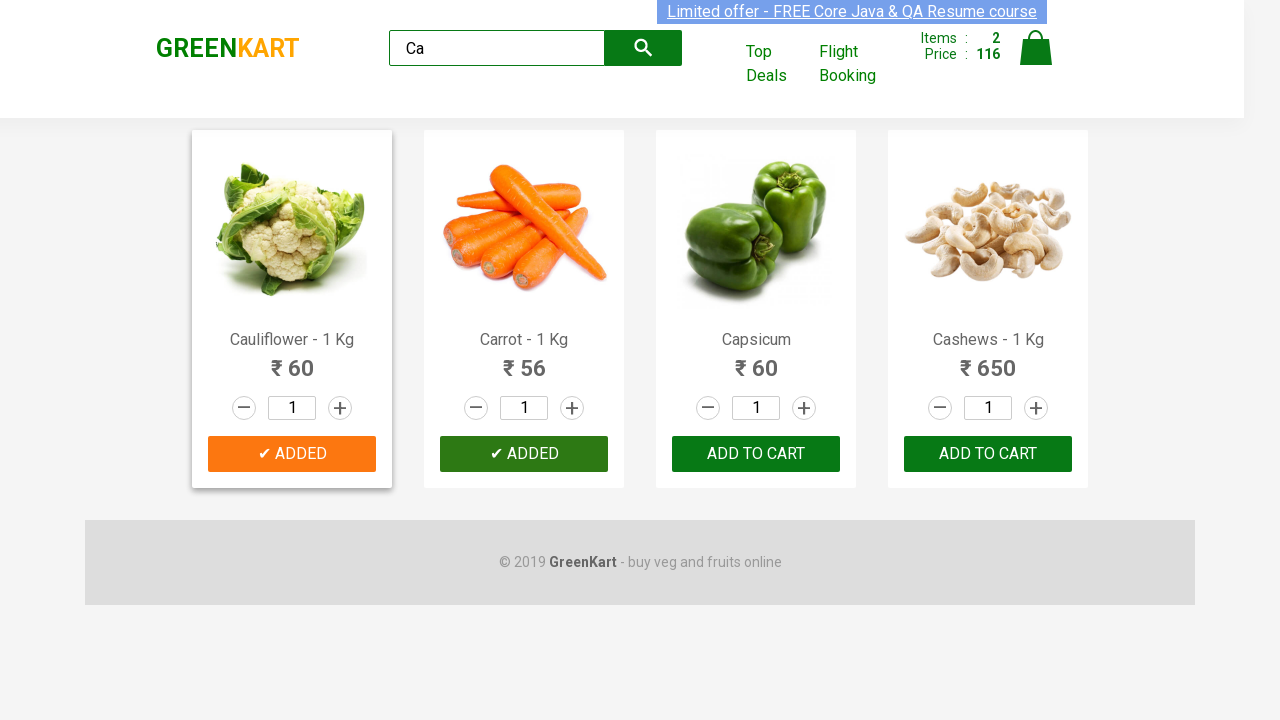

Added product 3 of 4 to cart at (756, 454) on xpath=//div[@class='product'] >> nth=2 >> xpath=//button[text()='ADD TO CART']
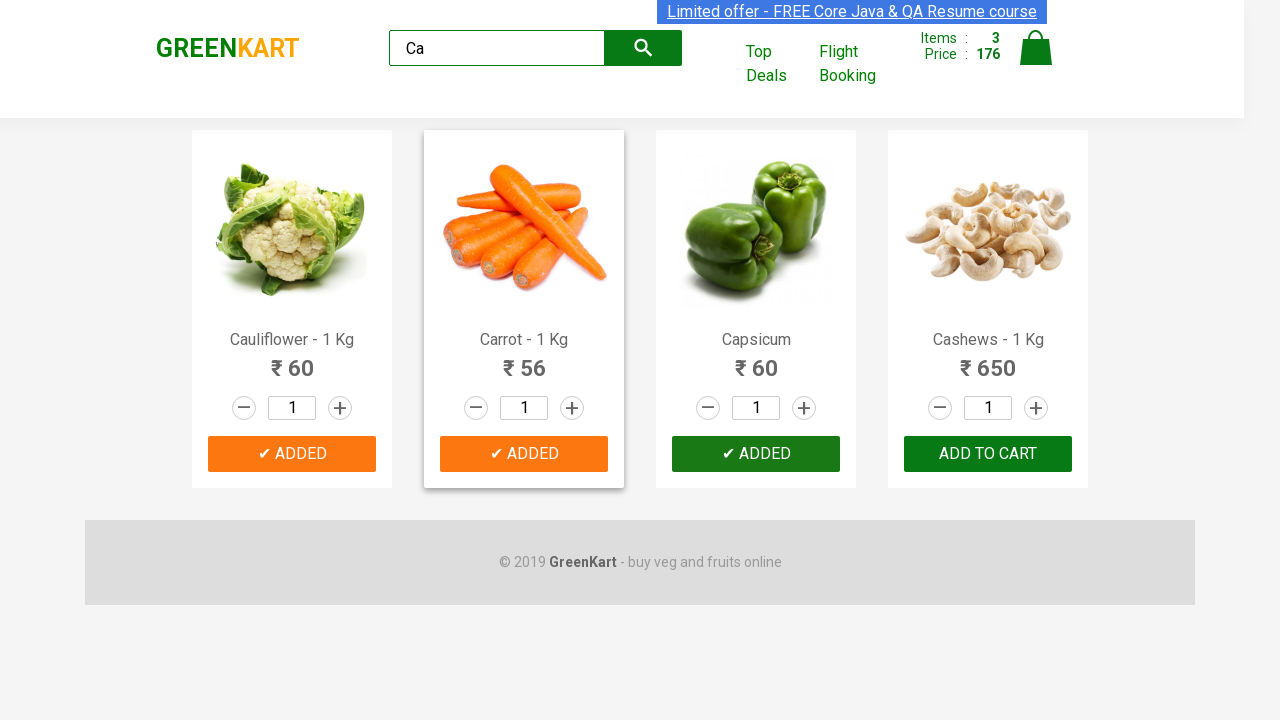

Added product 4 of 4 to cart at (988, 454) on xpath=//div[@class='product'] >> nth=3 >> xpath=//button[text()='ADD TO CART']
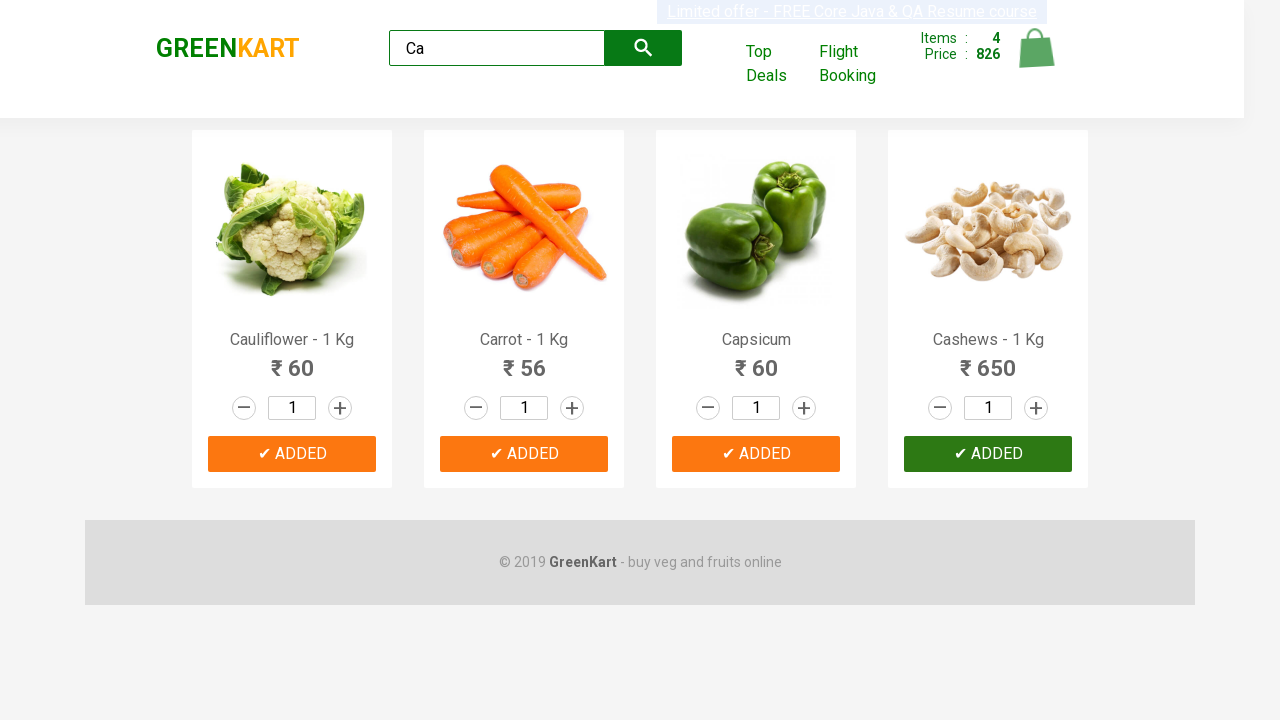

Clicked cart icon to view cart at (1036, 48) on xpath=//img[@alt='Cart']
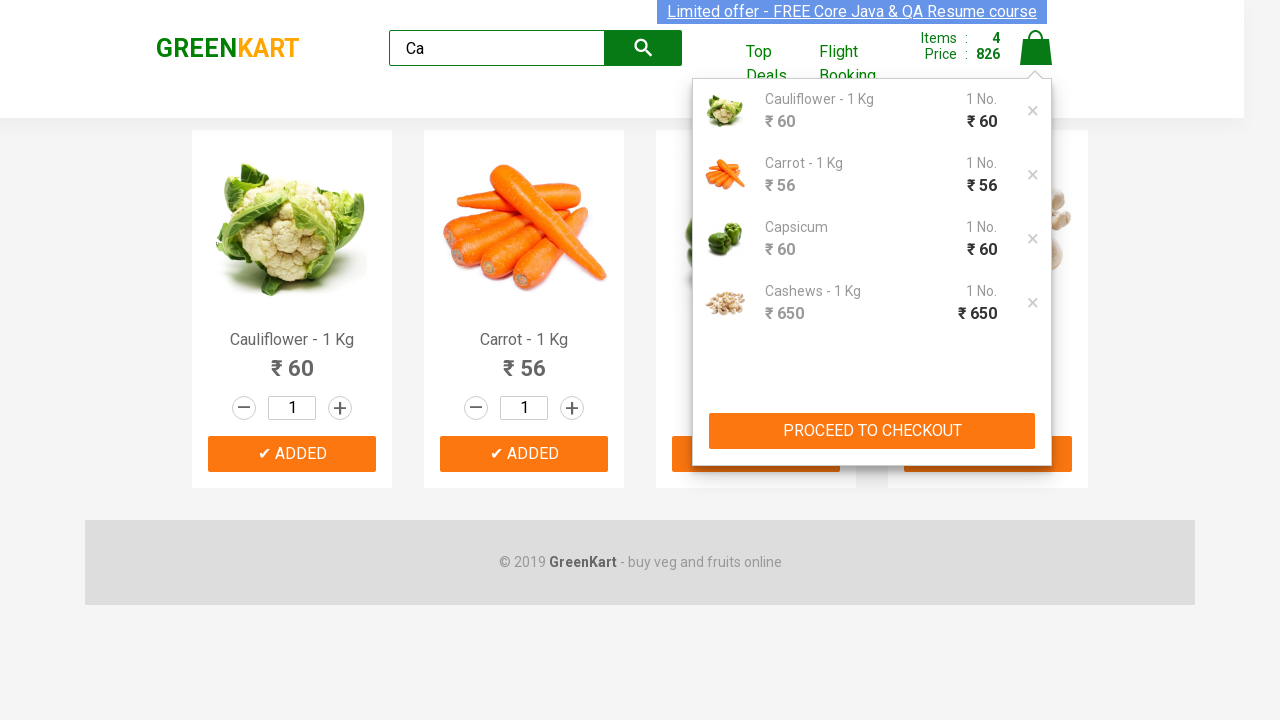

Clicked PROCEED TO CHECKOUT button at (872, 431) on xpath=//button[text()='PROCEED TO CHECKOUT']
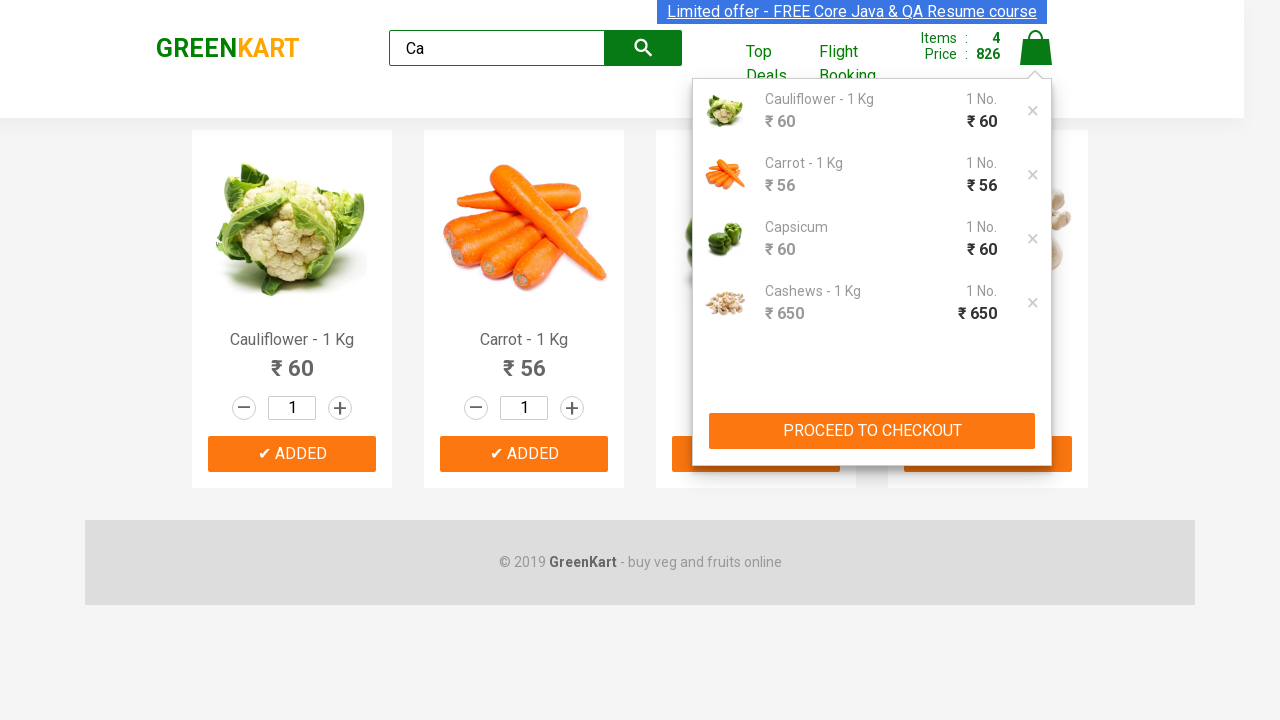

Waited 5 seconds for checkout page to load
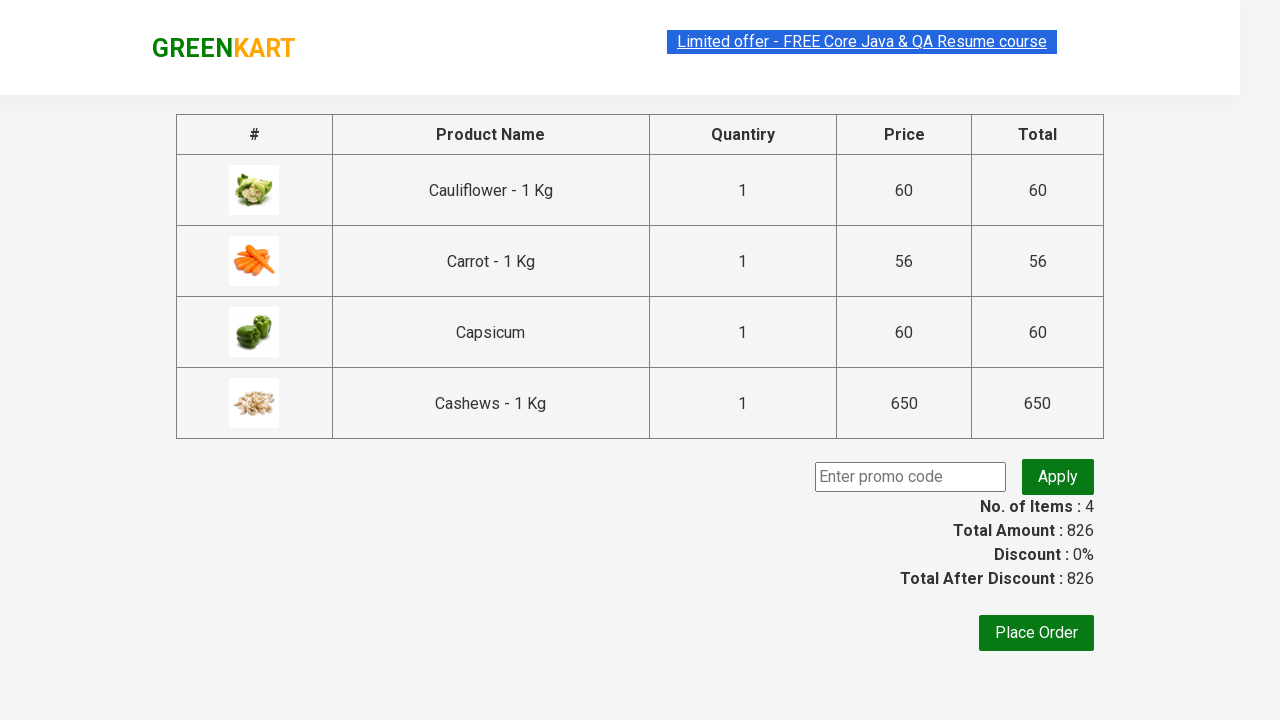

Entered promo code 'rahulshettyacademy' on .promoCode
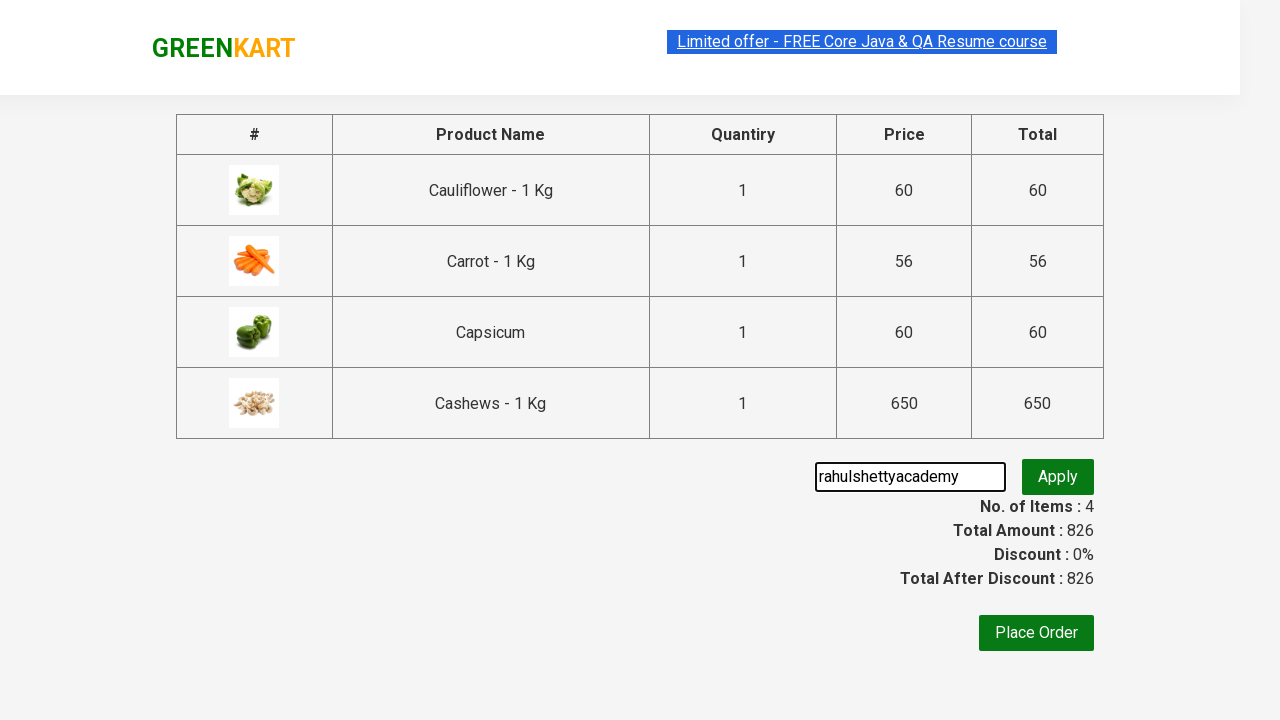

Clicked button to apply promo code at (1058, 477) on .promoBtn
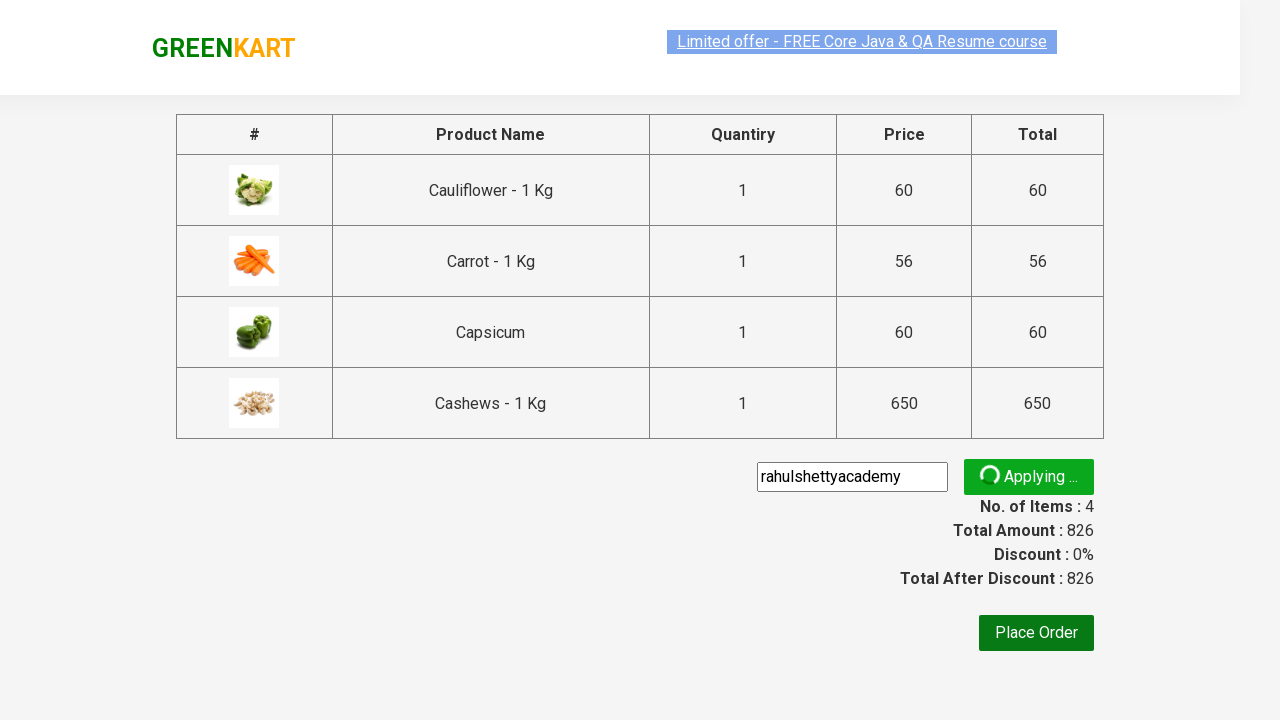

Waited 5 seconds for promo code validation
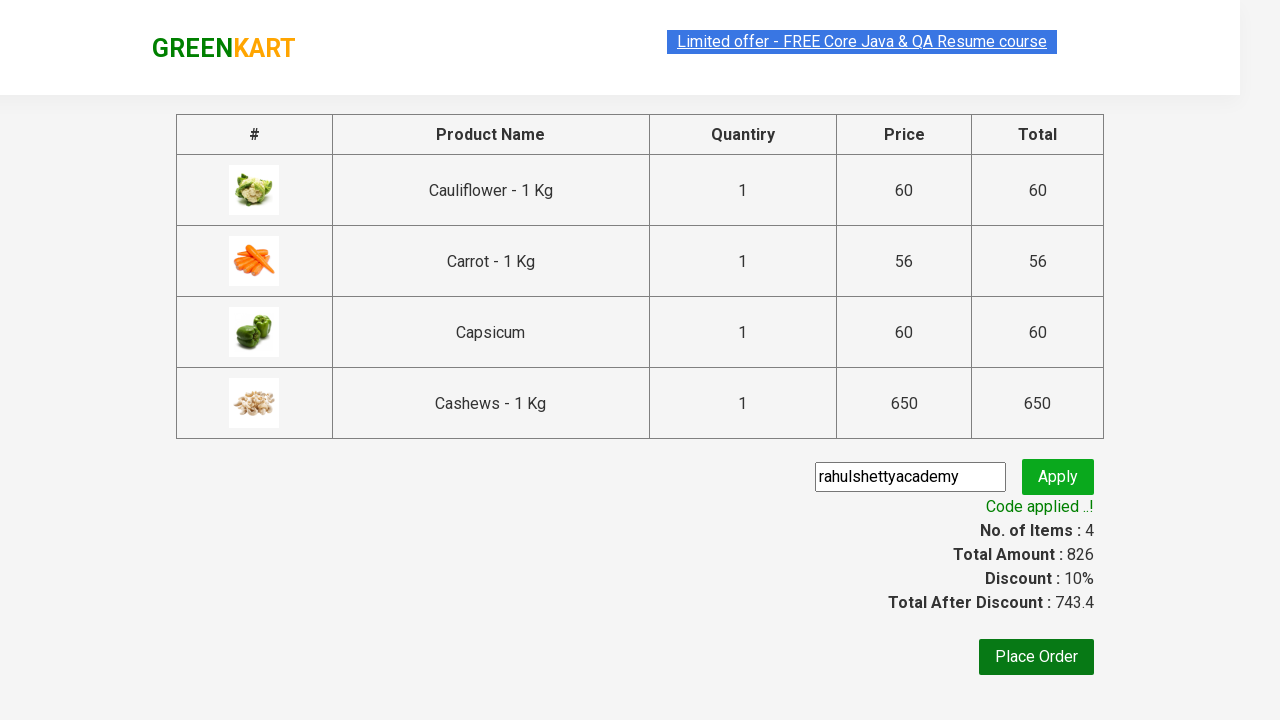

Clicked Place Order button at (1036, 657) on xpath=//button[text()='Place Order']
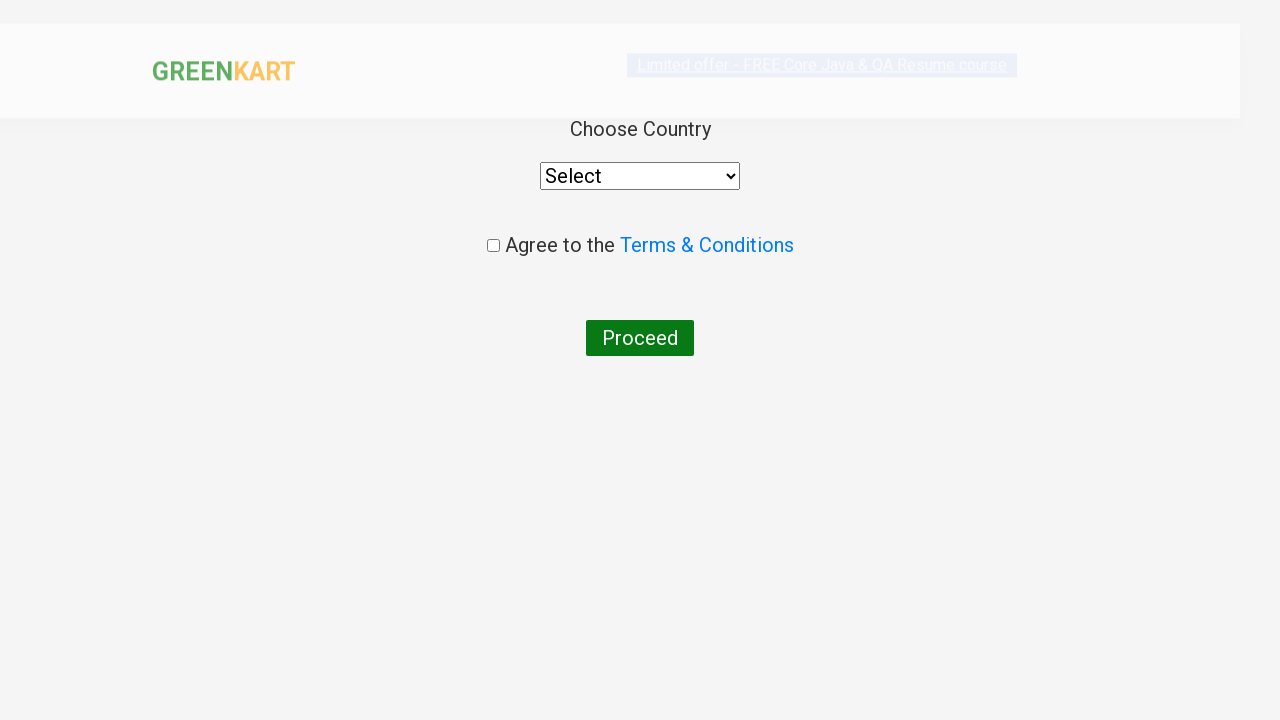

Selected 'India' from country dropdown on xpath=//select >> nth=0
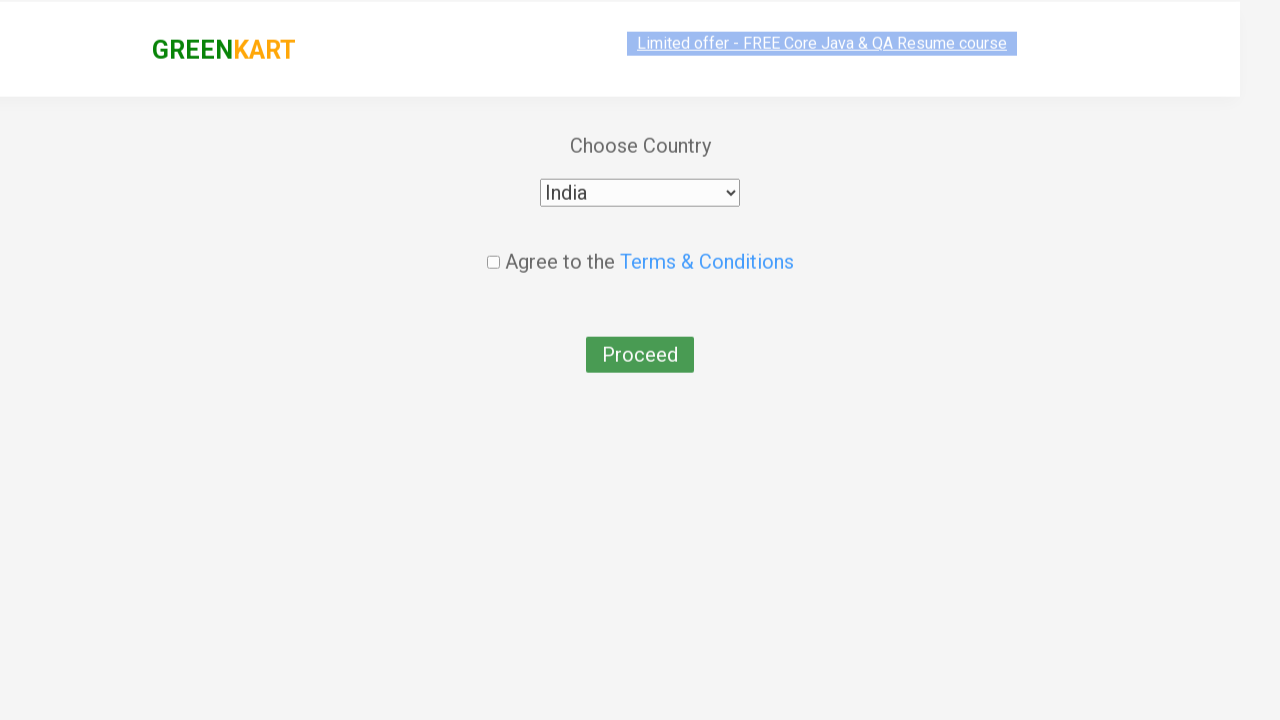

Checked terms and conditions checkbox at (493, 246) on xpath=//input[@type='checkbox']
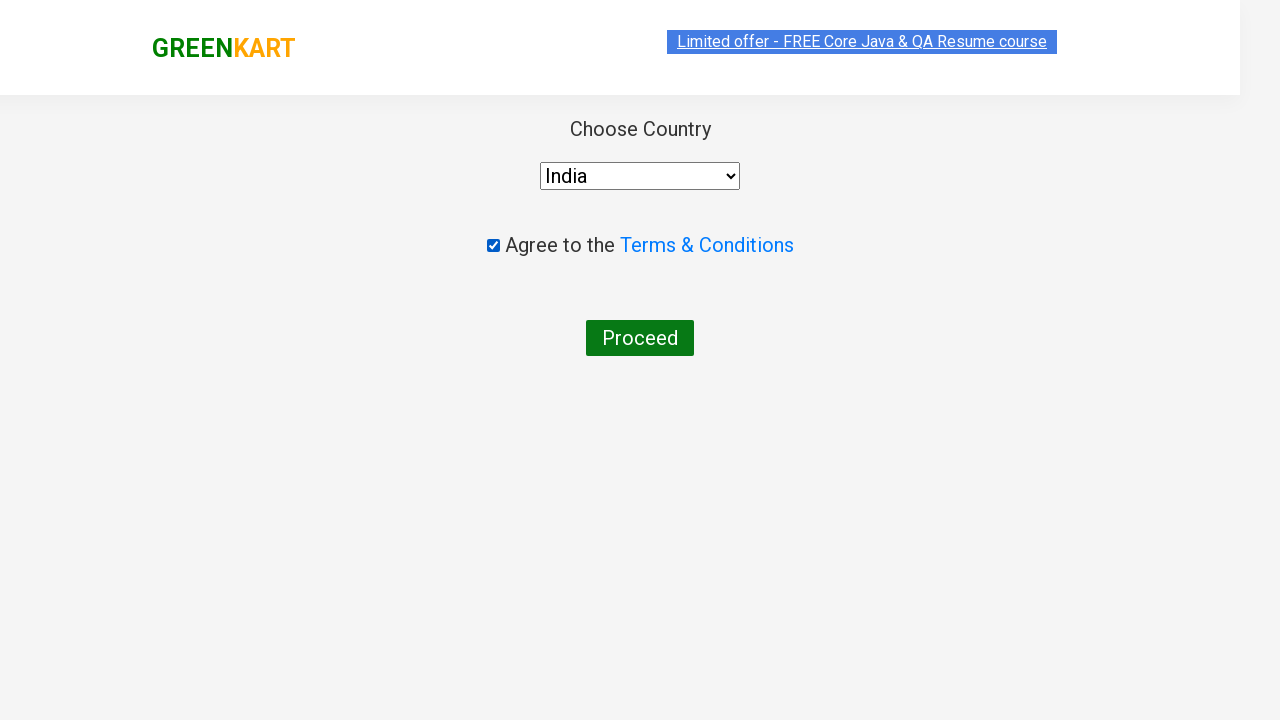

Clicked Proceed button to complete order at (640, 338) on xpath=//button[text()='Proceed']
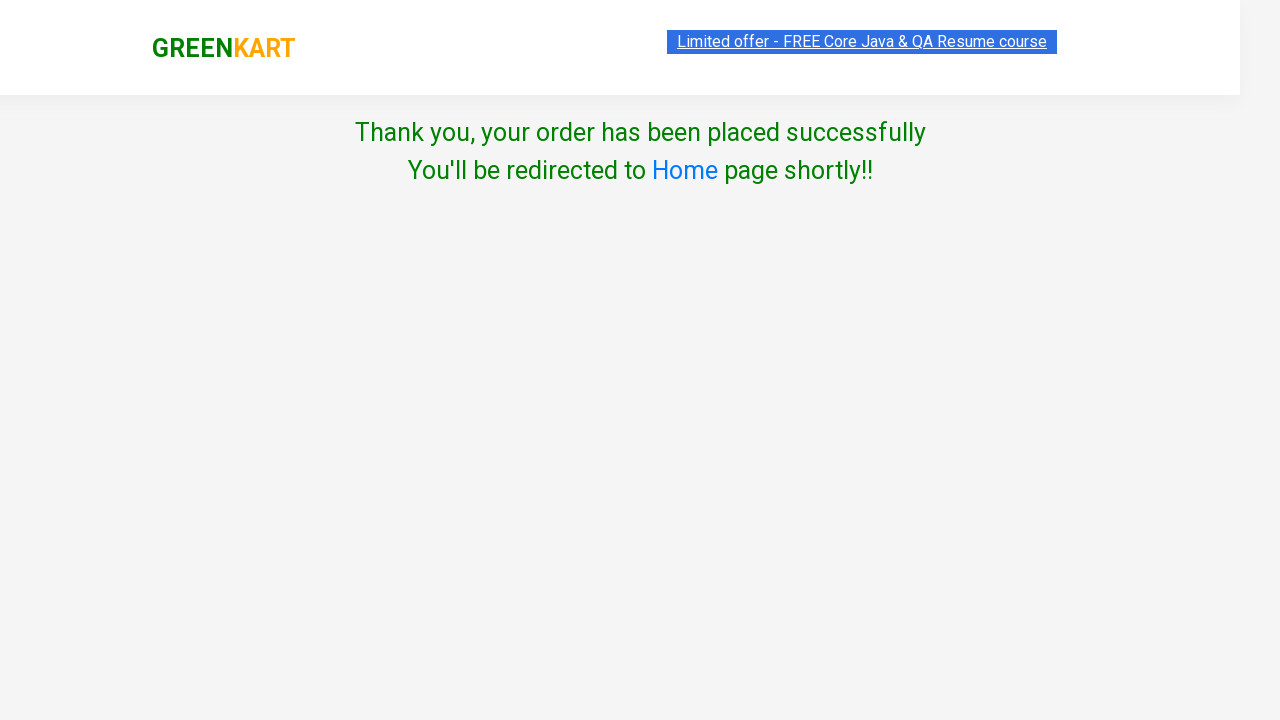

Waited 5 seconds for order completion
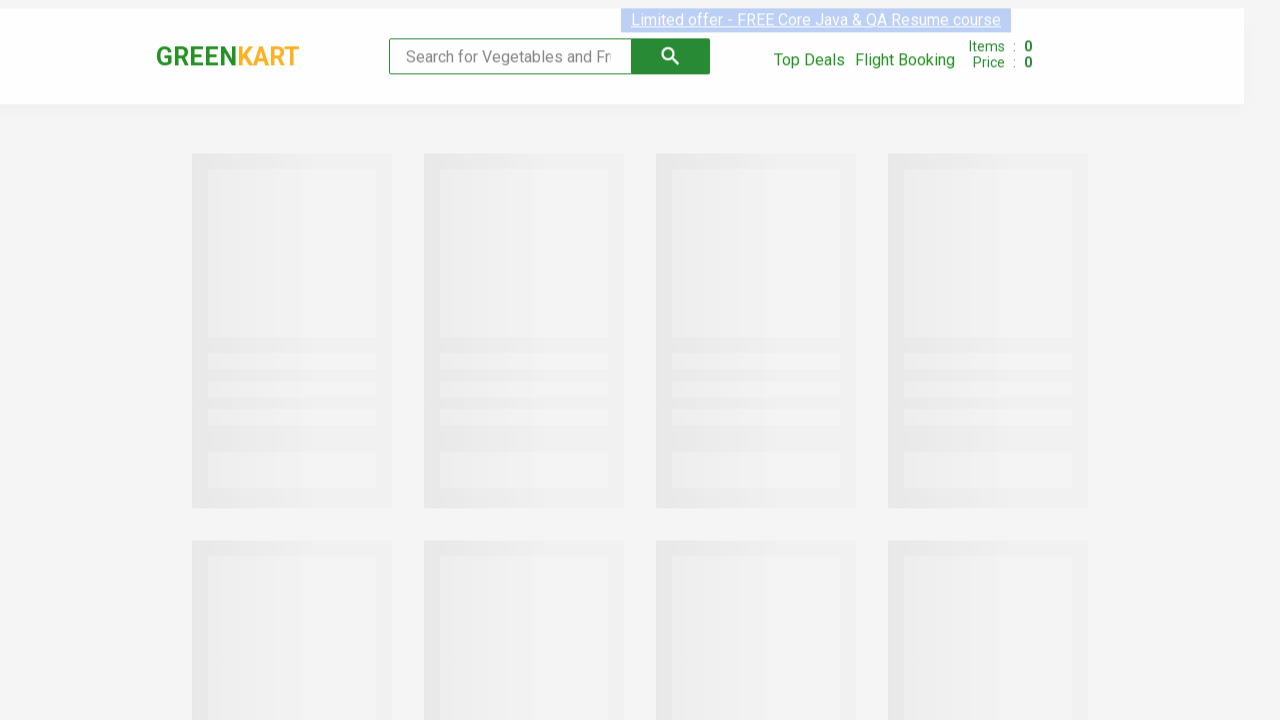

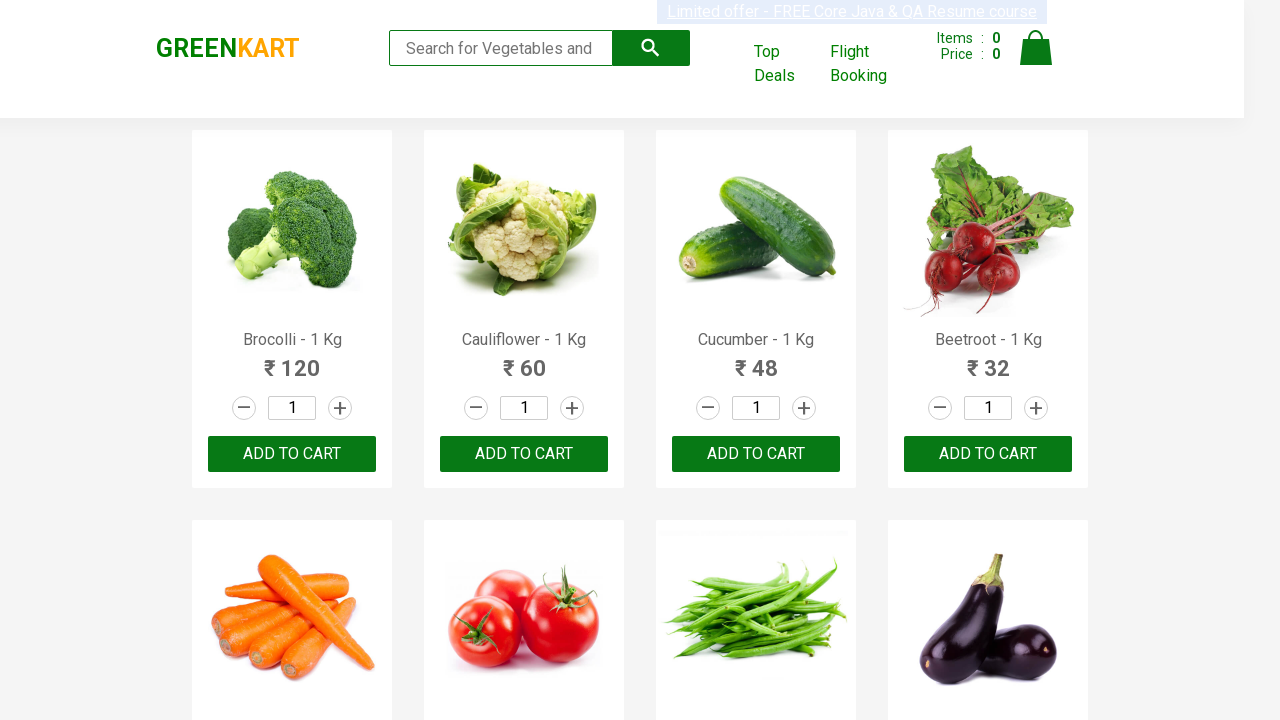